Tests right-click context menu functionality by performing a context click on a button element

Starting URL: http://swisnl.github.io/jQuery-contextMenu/demo.html

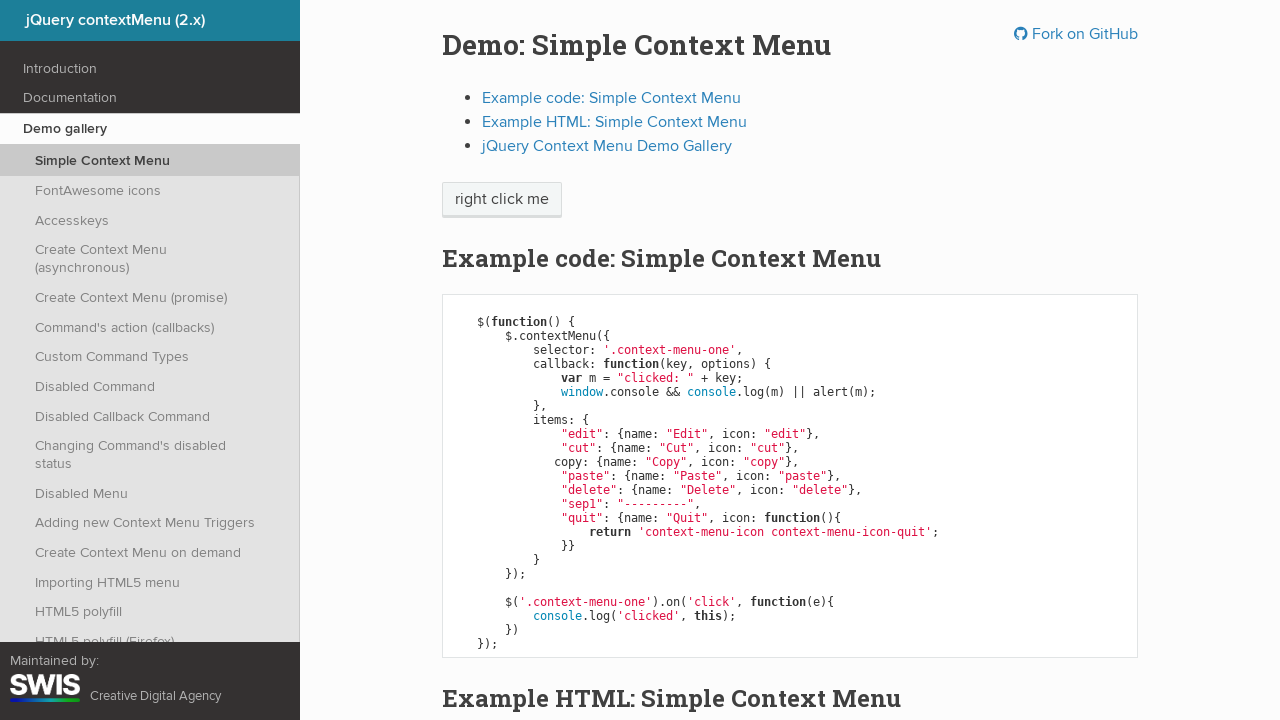

Located the 'right click me' element
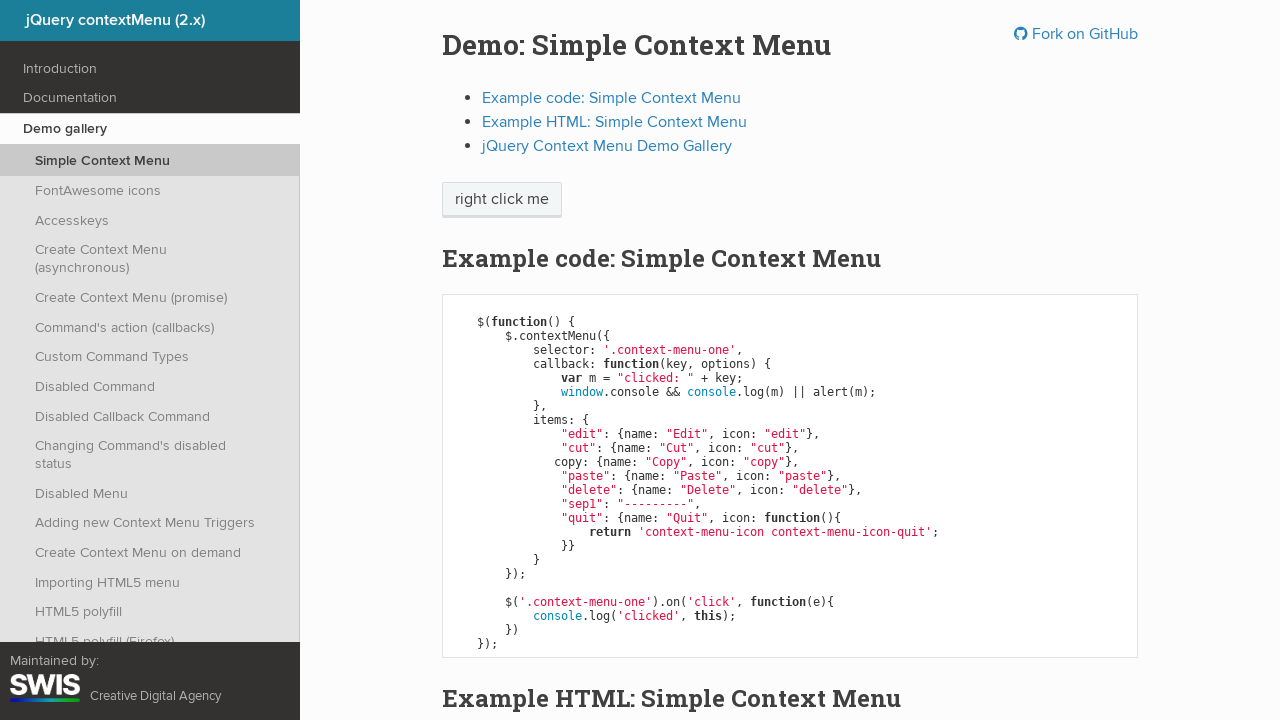

Performed right-click (context click) on the button at (502, 200) on xpath=//span[text()='right click me']
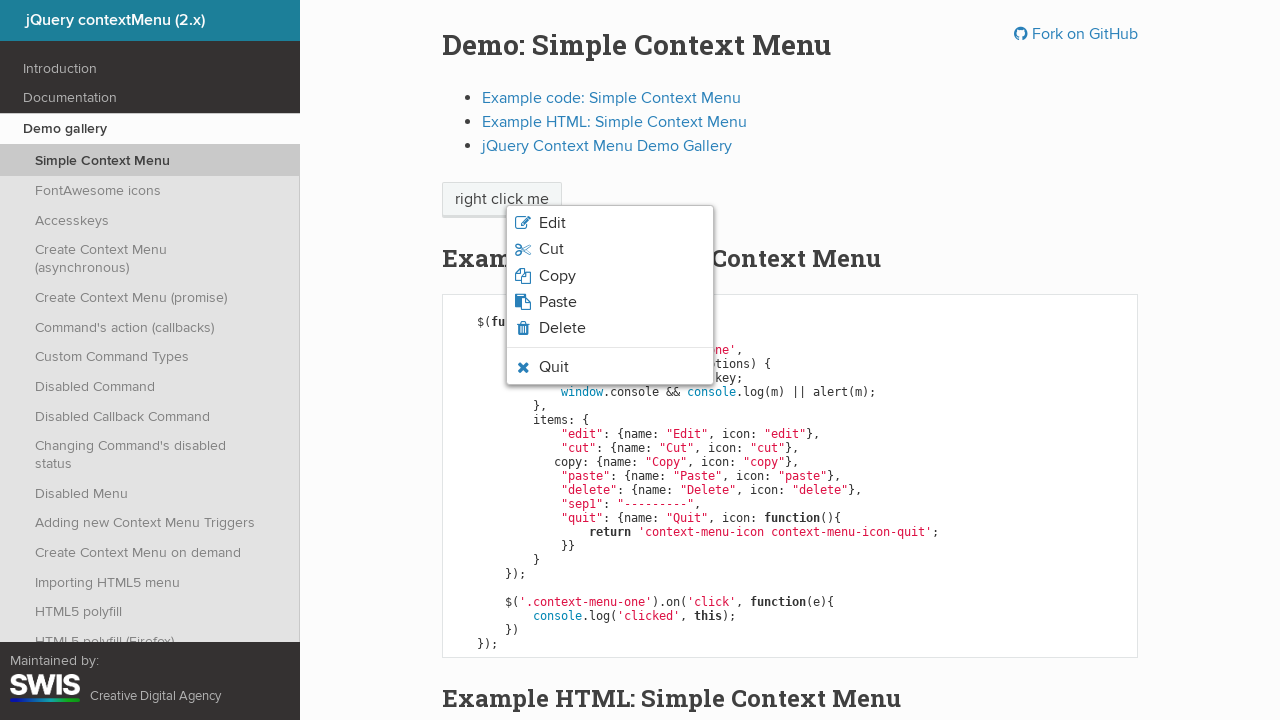

Context menu appeared and is now visible
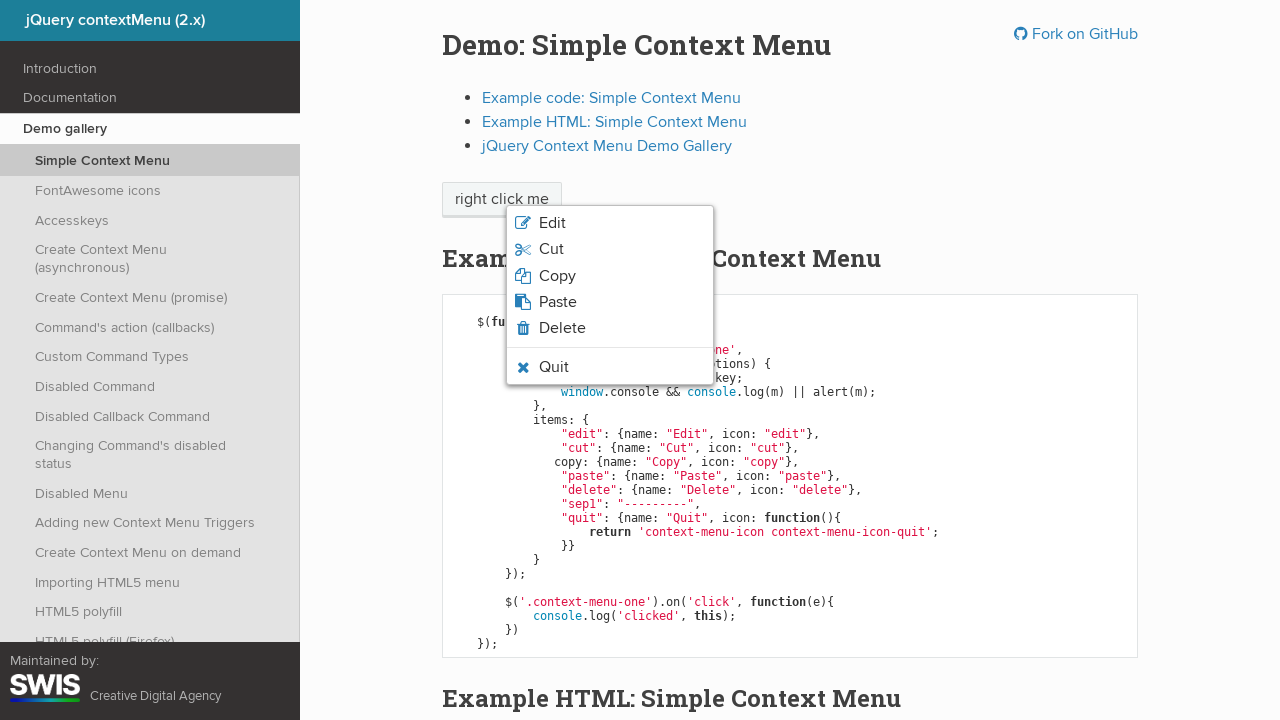

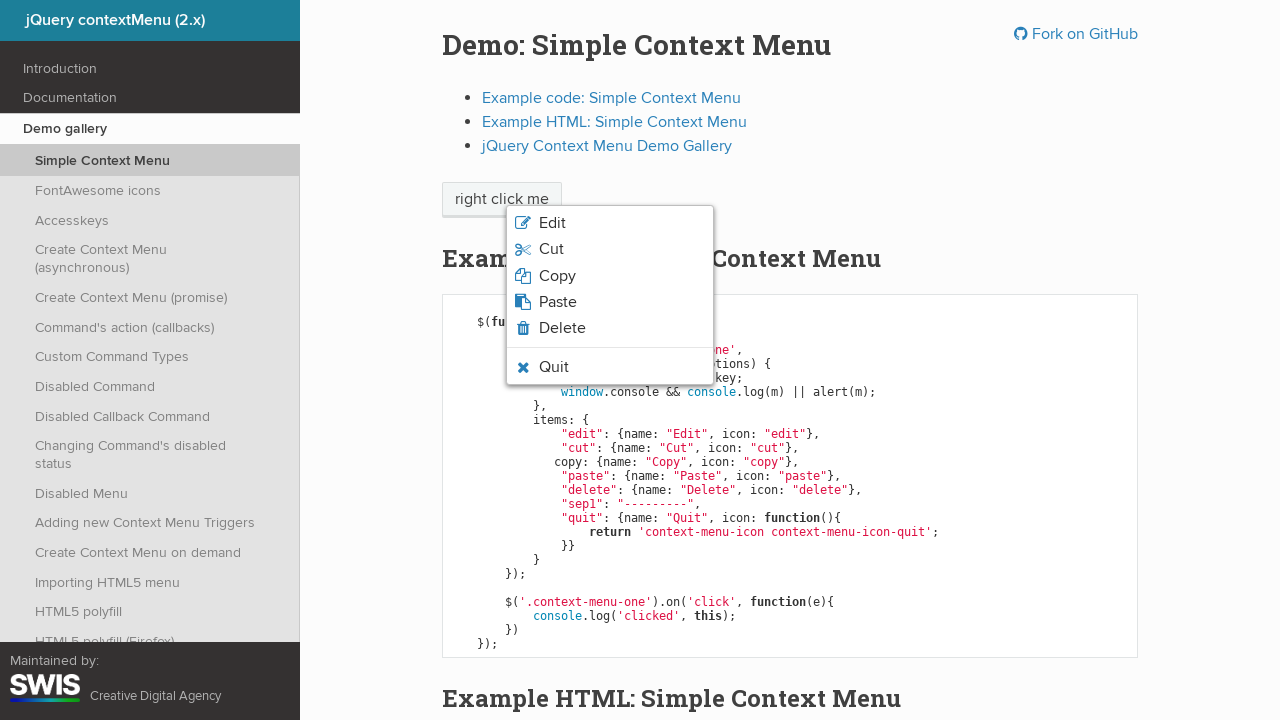